Tests radio button functionality by selecting the 'Yes' option and verifying the selection is displayed

Starting URL: https://demoqa.com/

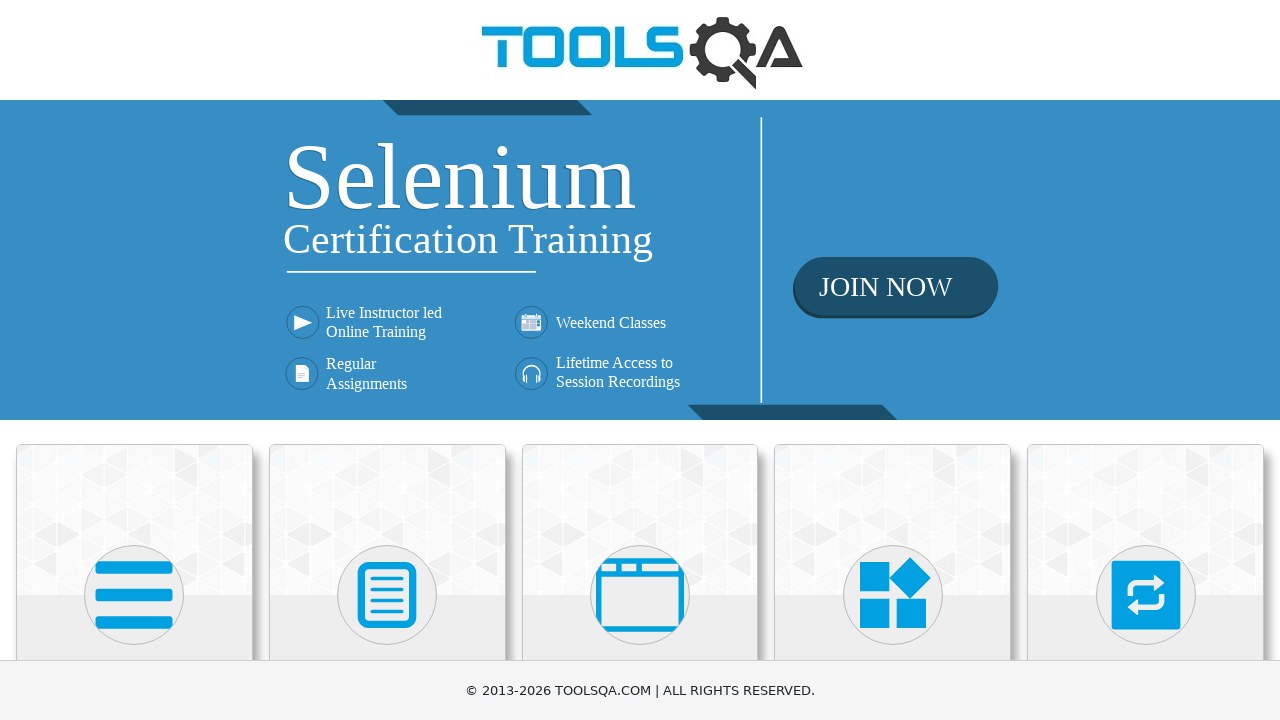

Clicked on Elements card at (134, 360) on text=Elements
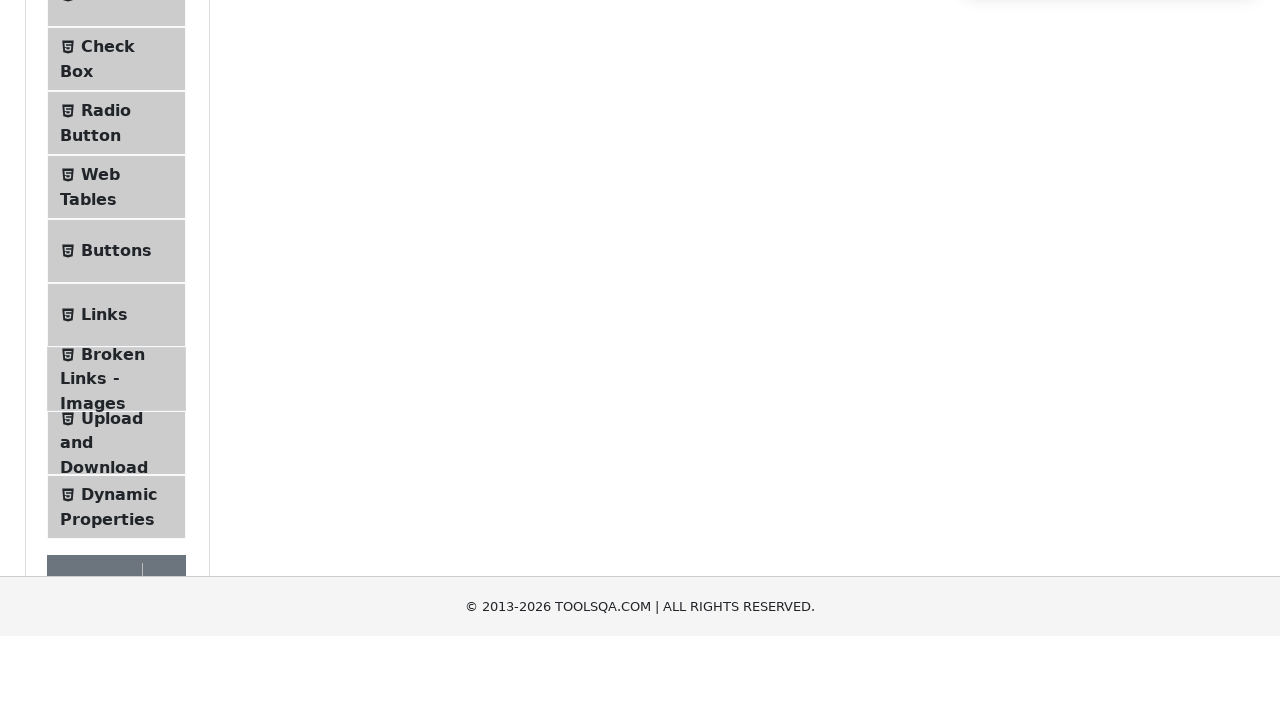

Clicked on Radio Button menu item at (106, 376) on text=Radio Button
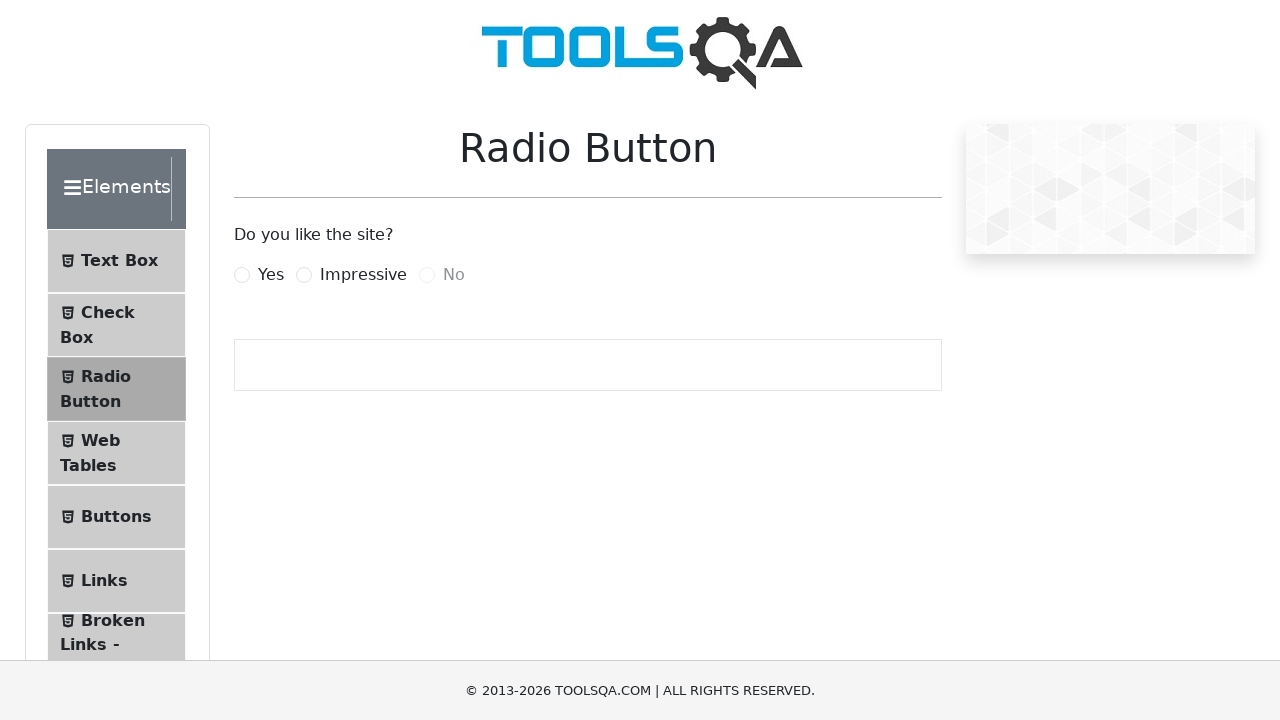

Clicked on Yes radio button label to select it at (271, 275) on label[for='yesRadio']
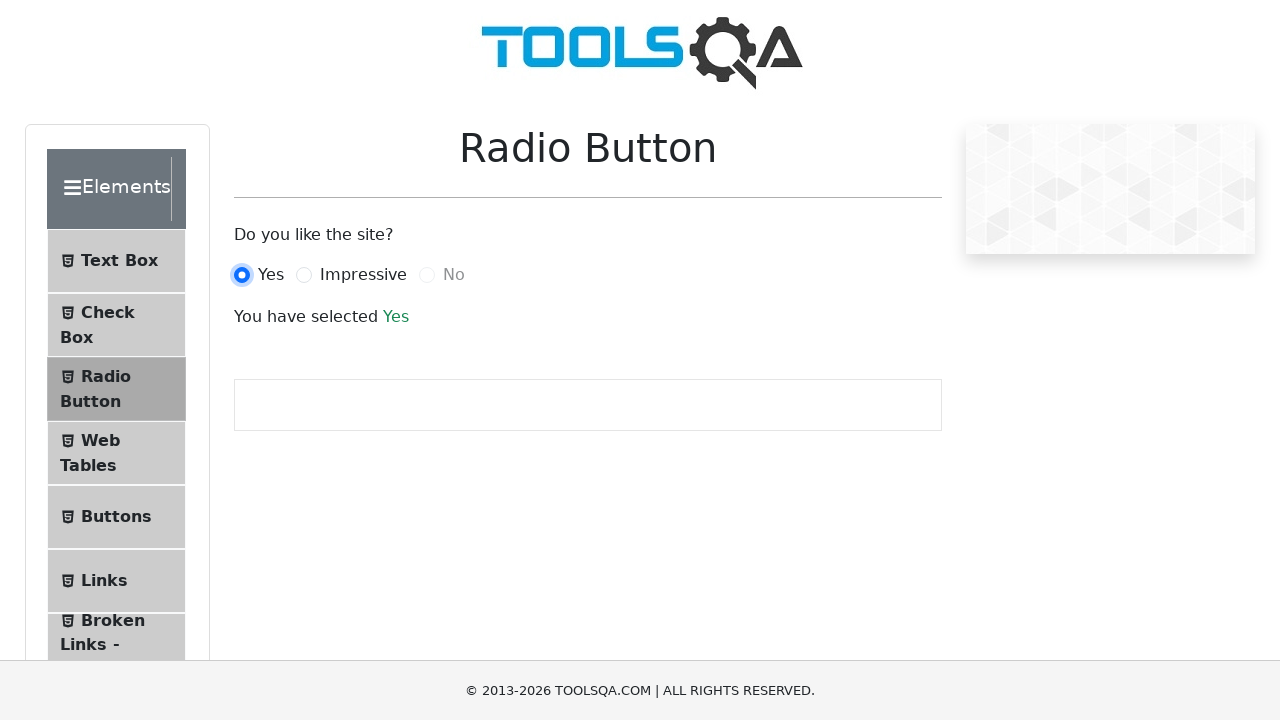

Verified that selection result text appeared
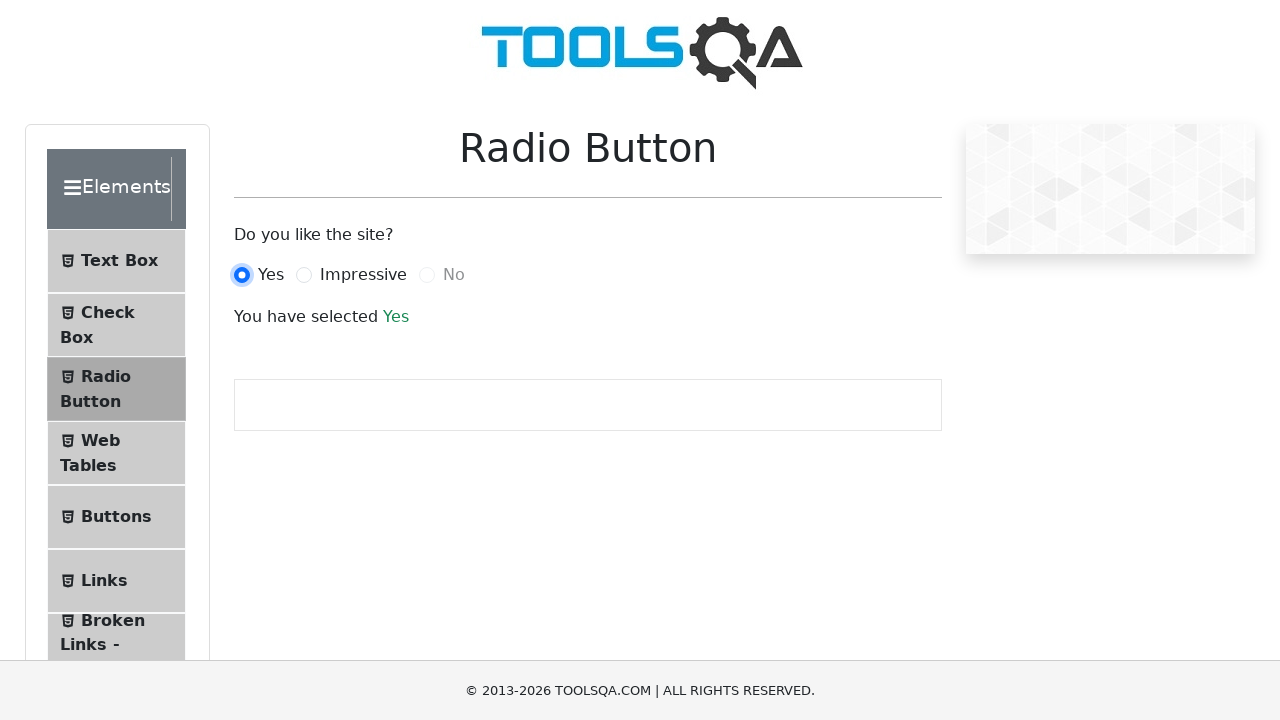

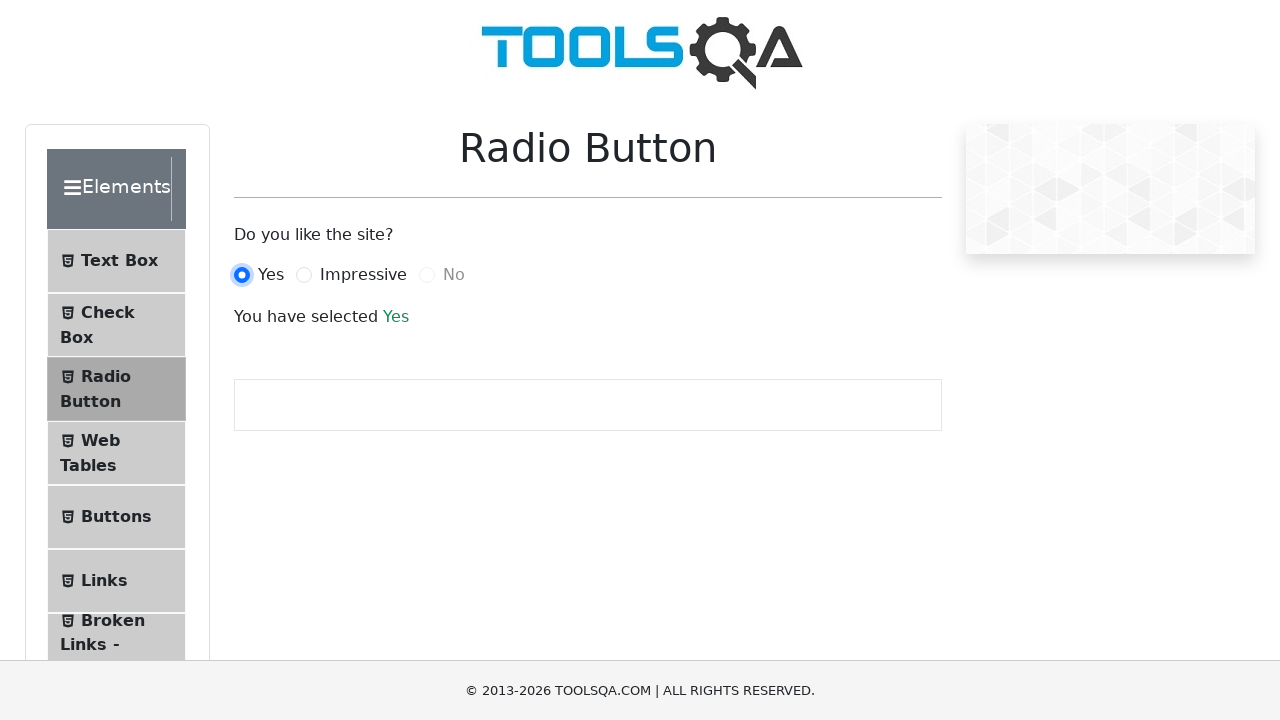